Tests various click actions including single click, double click, and right click on different elements

Starting URL: http://sahitest.com/demo/clicks.htm

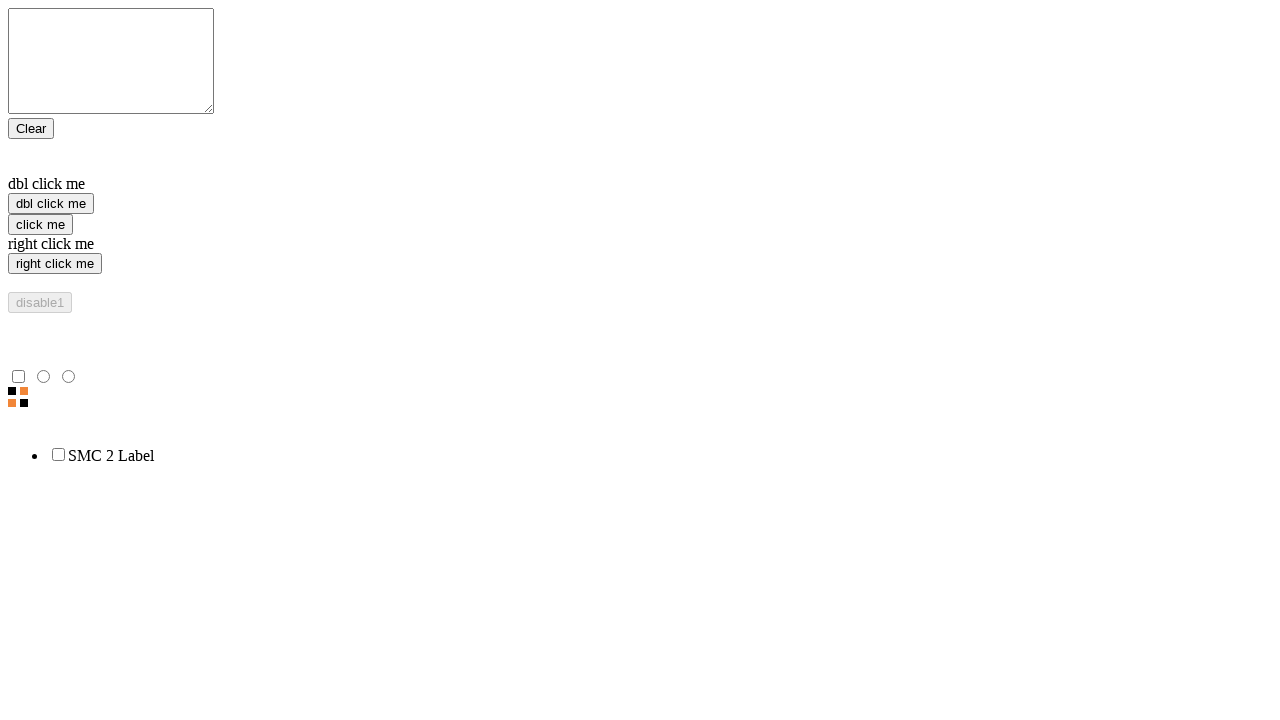

Located single click element
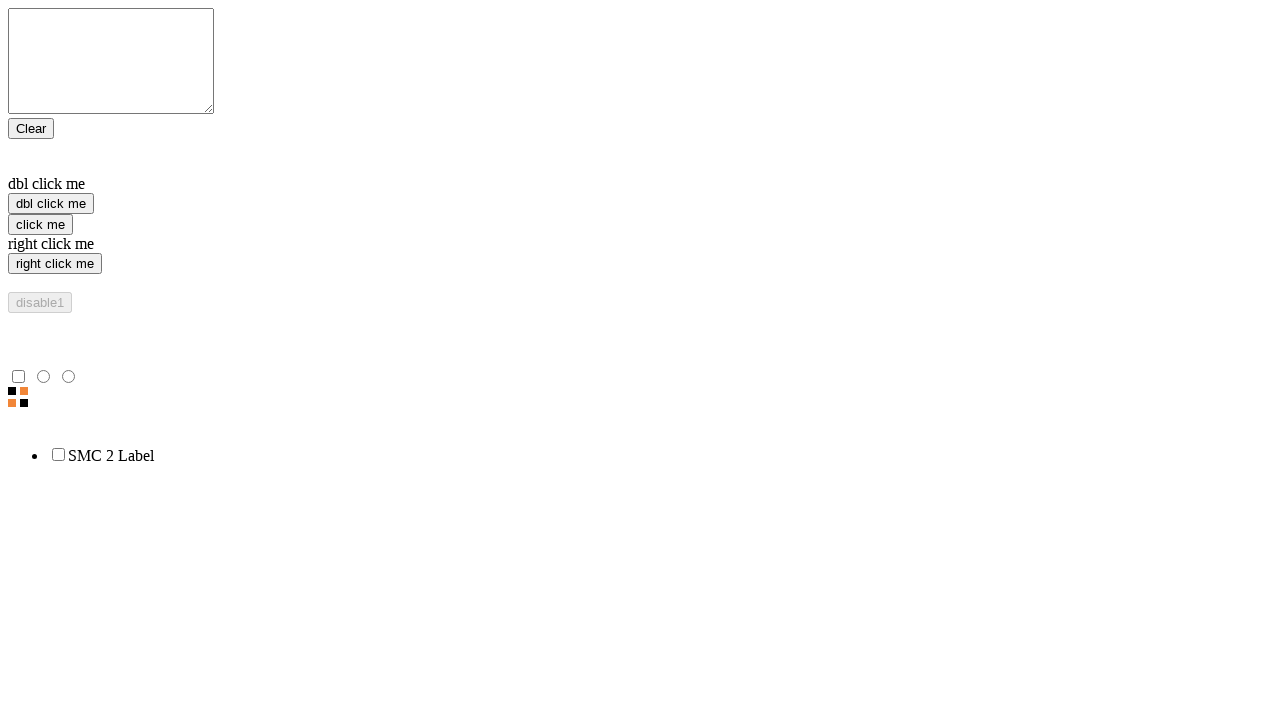

Located double click element
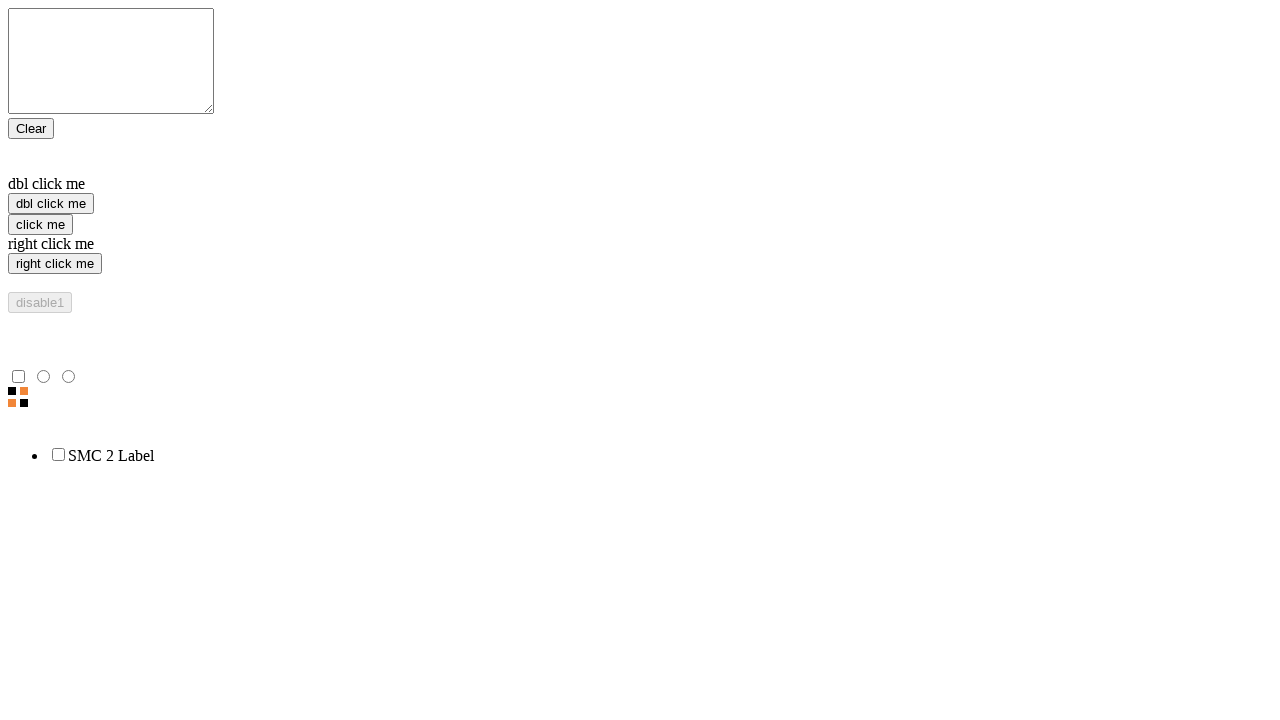

Located right click element
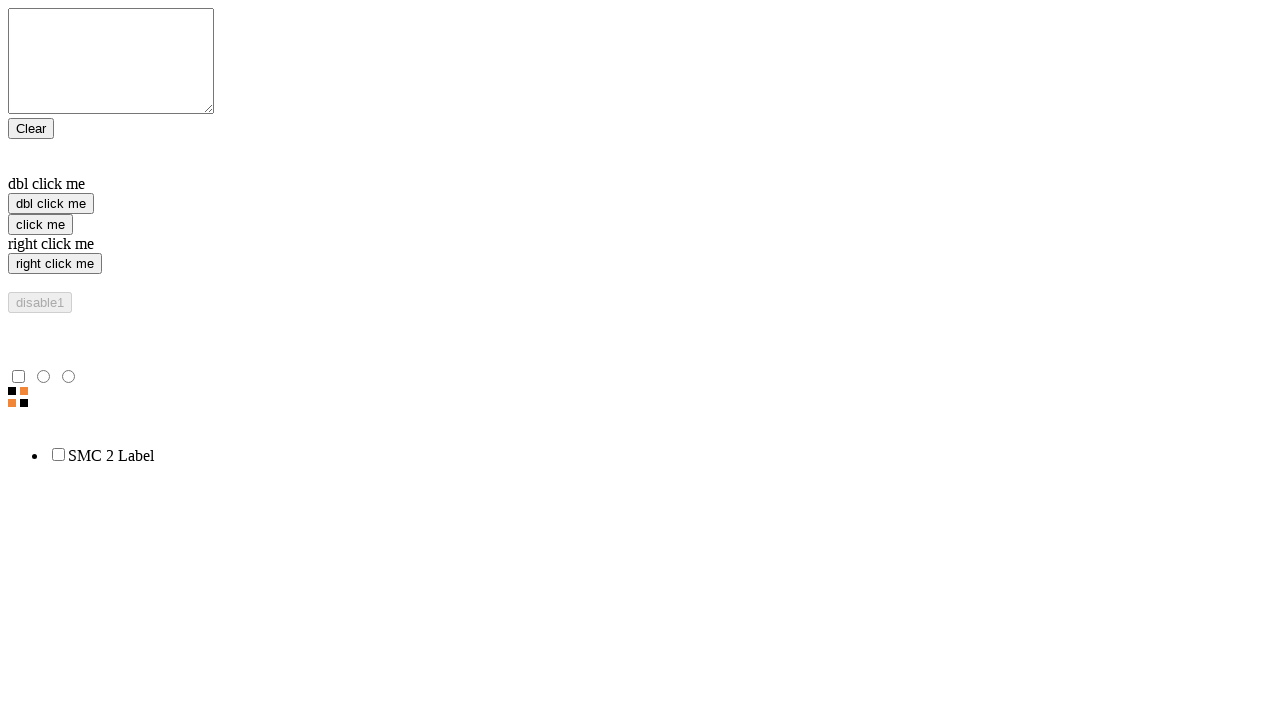

Performed single click action at (40, 224) on xpath=//input[@value = 'click me']
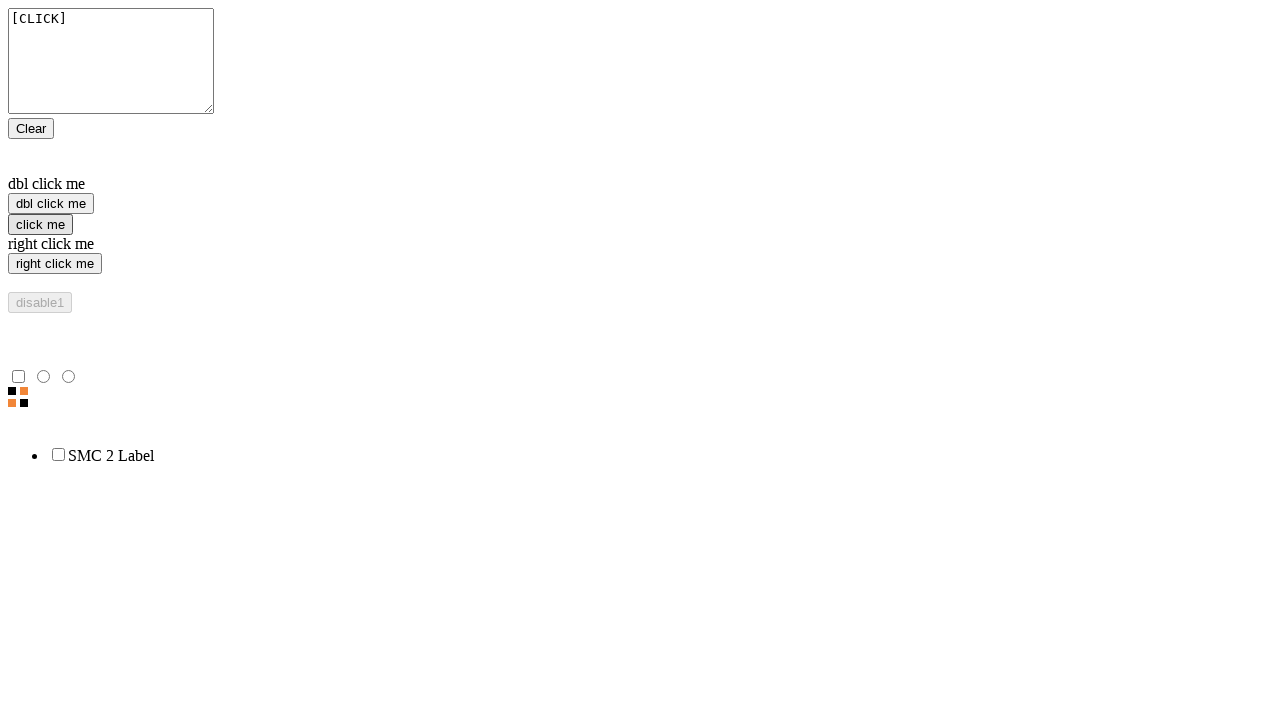

Performed double click action at (51, 204) on xpath=//input[@value = 'dbl click me']
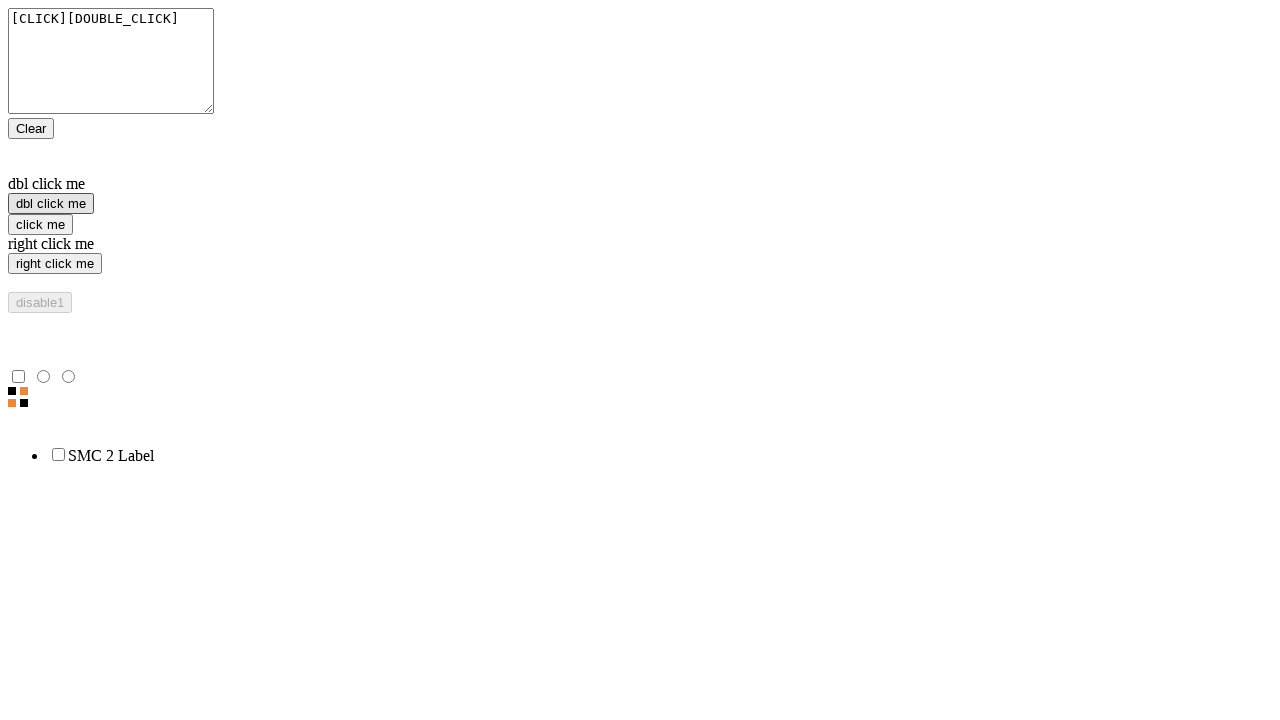

Performed right click action at (55, 264) on xpath=//input[@value = 'right click me']
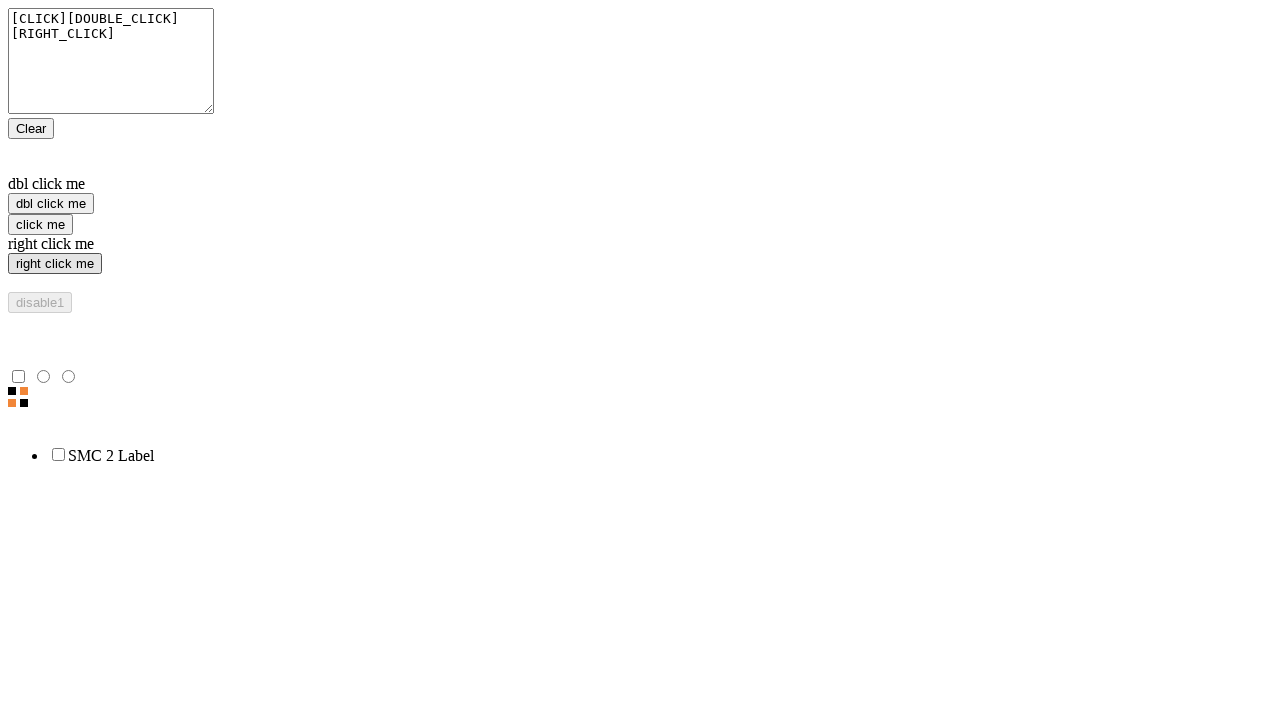

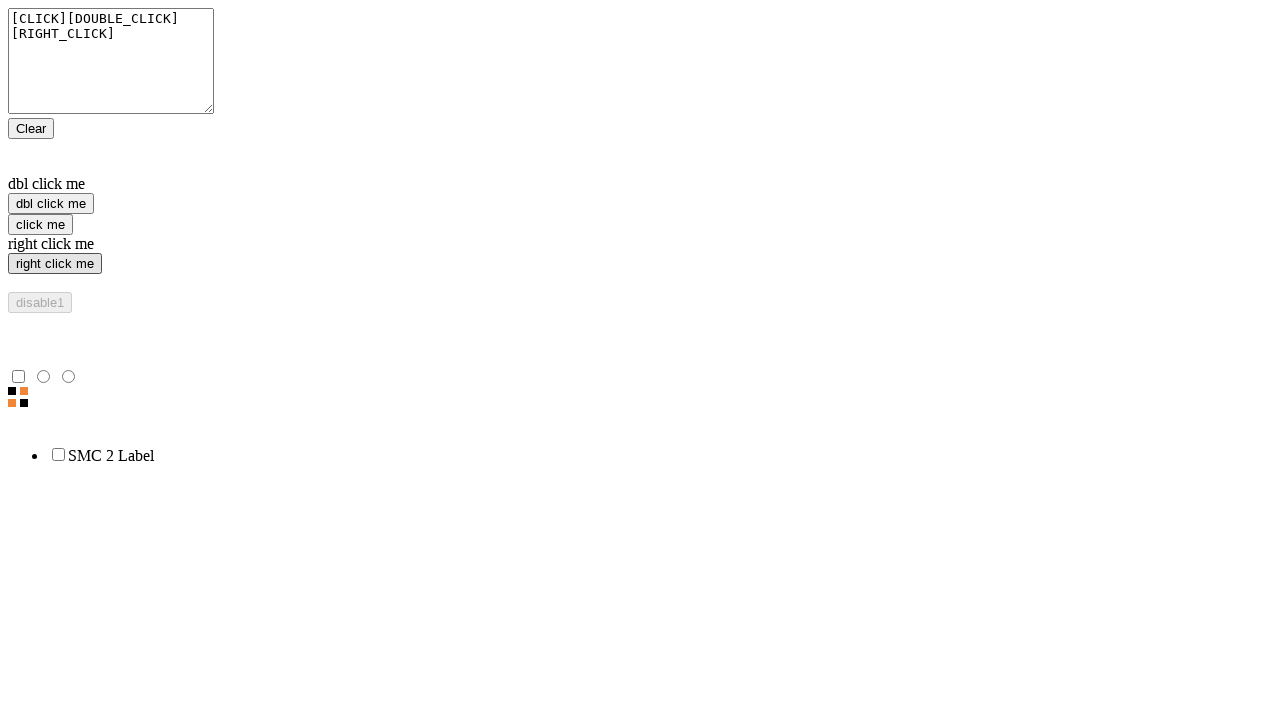